Tests jQuery UI slider functionality by dragging the slider handle 120 pixels to the right

Starting URL: http://jqueryui.com/resources/demos/slider/default.html

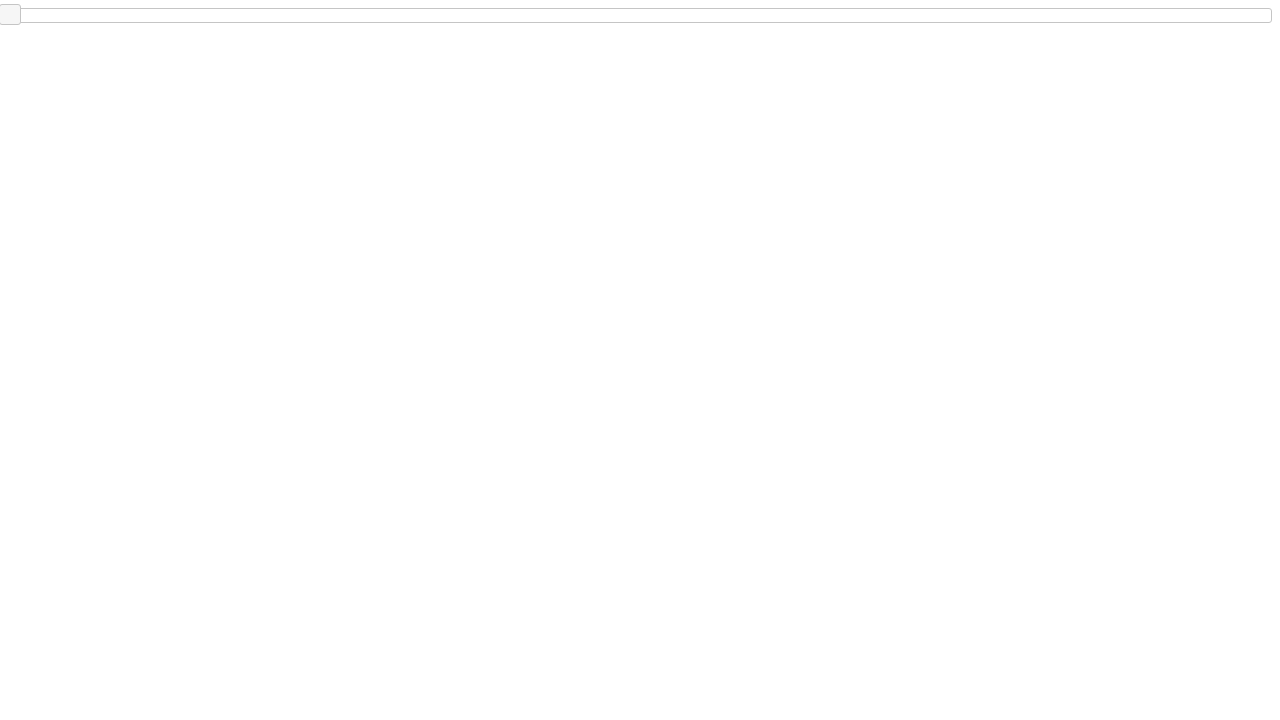

Located the jQuery UI slider handle element
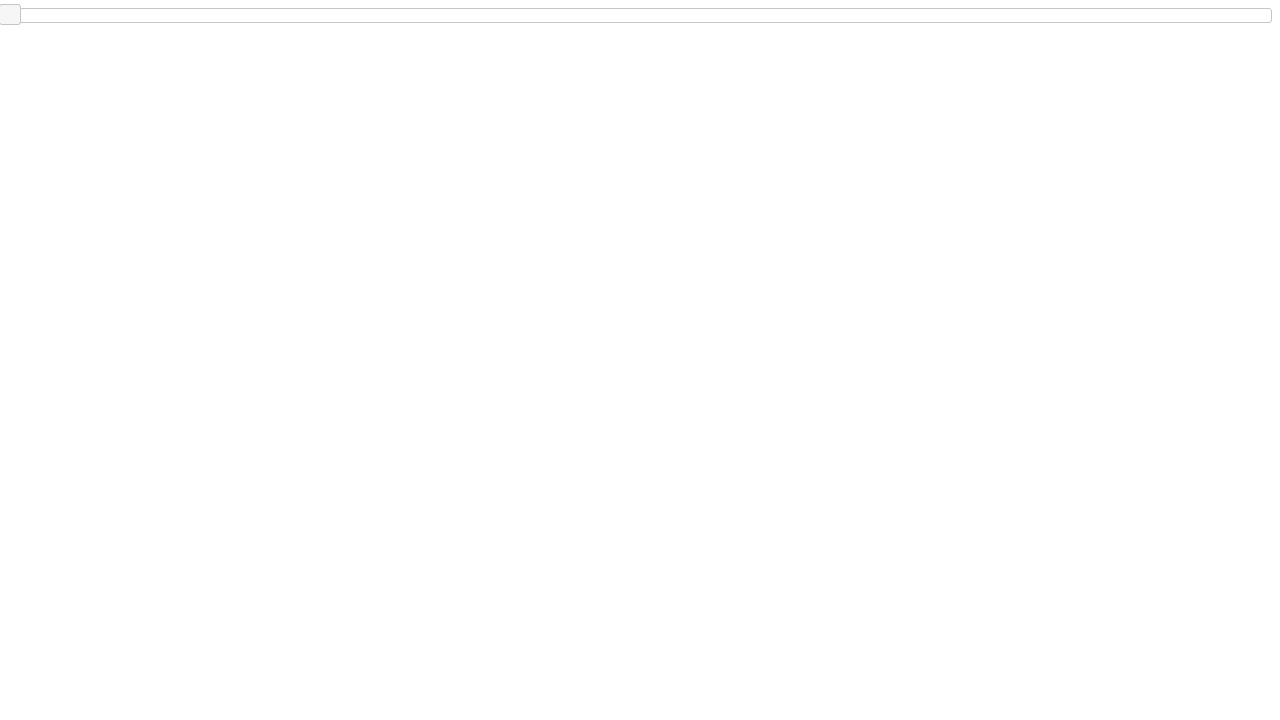

Retrieved bounding box of slider handle
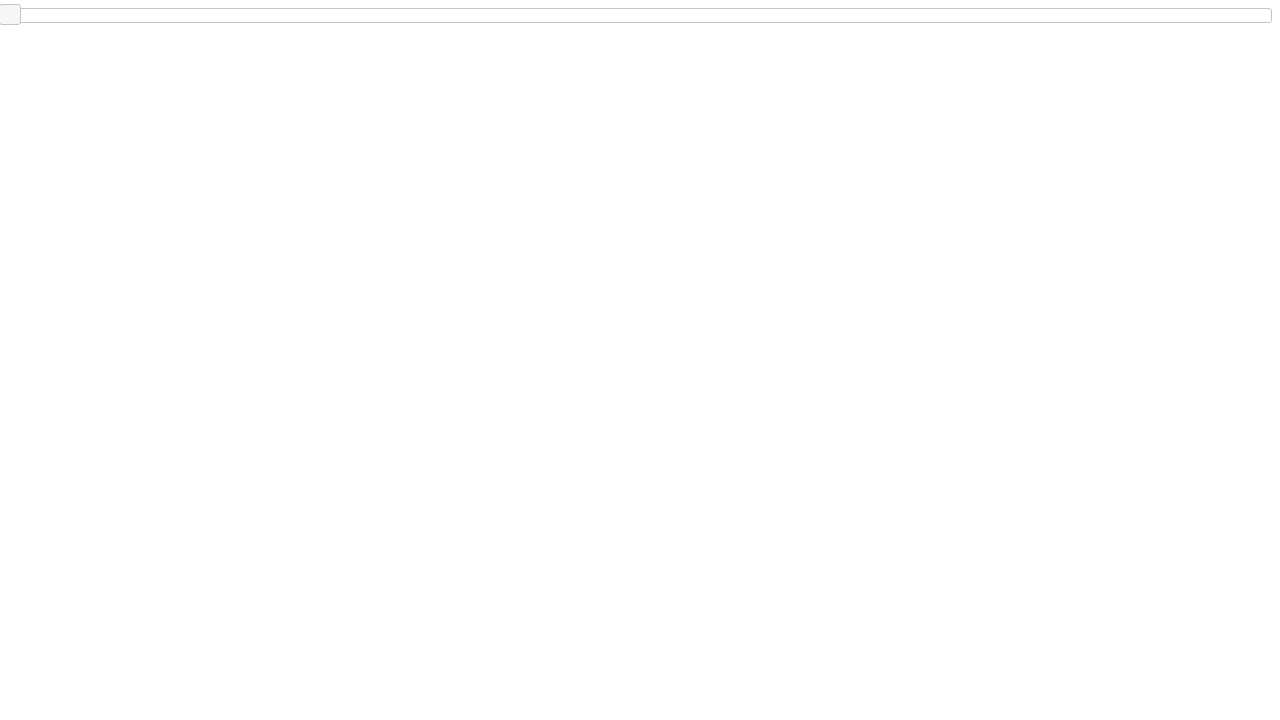

Moved mouse to center of slider handle at (10, 15)
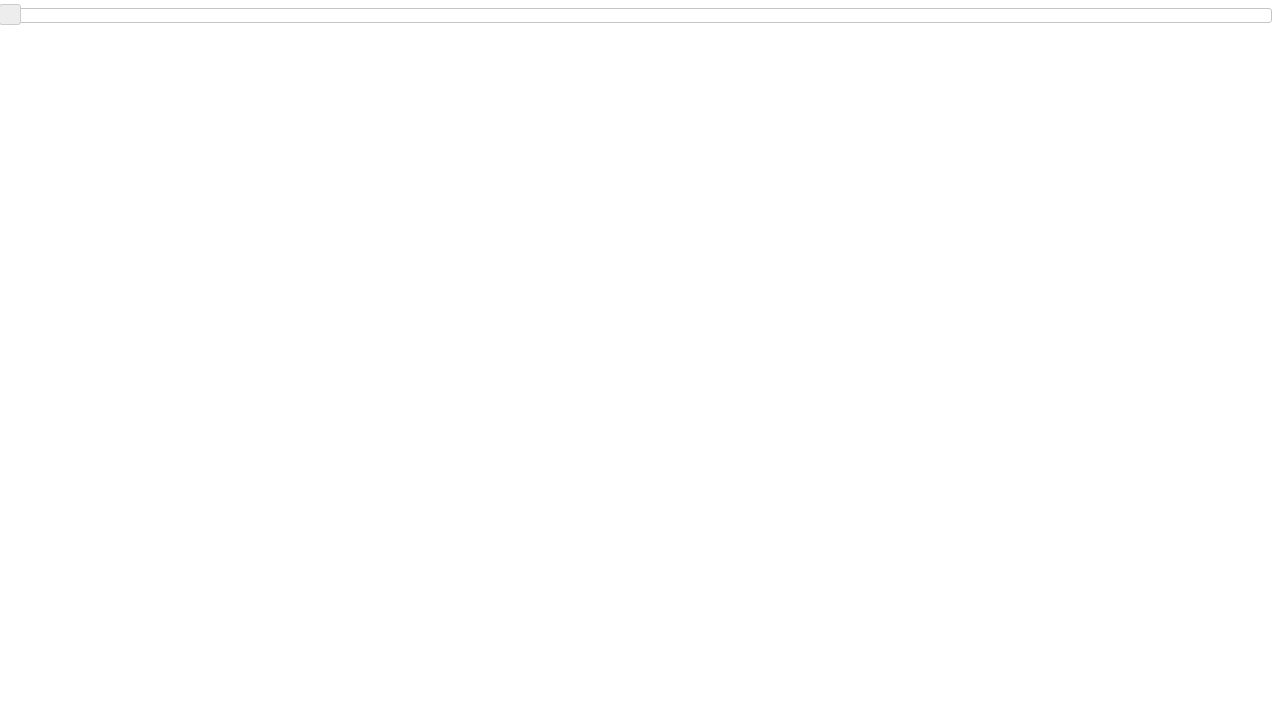

Pressed mouse button down on slider handle at (10, 15)
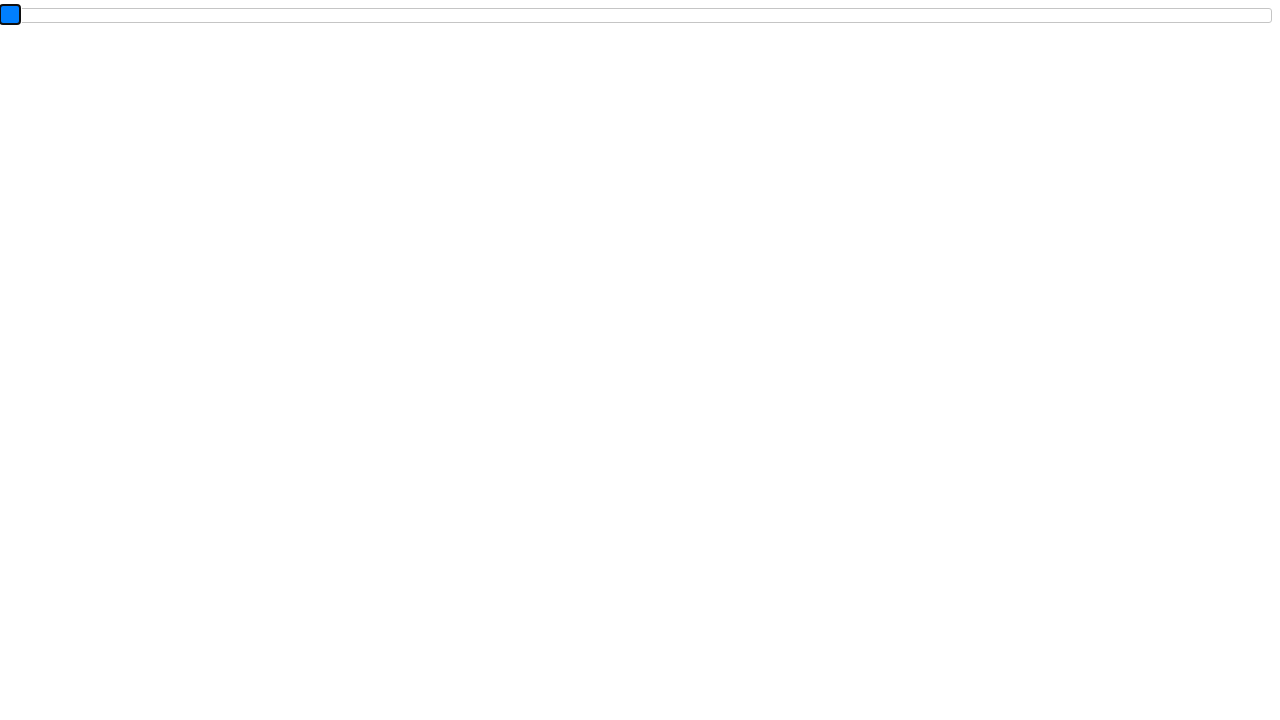

Dragged slider handle 120 pixels to the right at (130, 15)
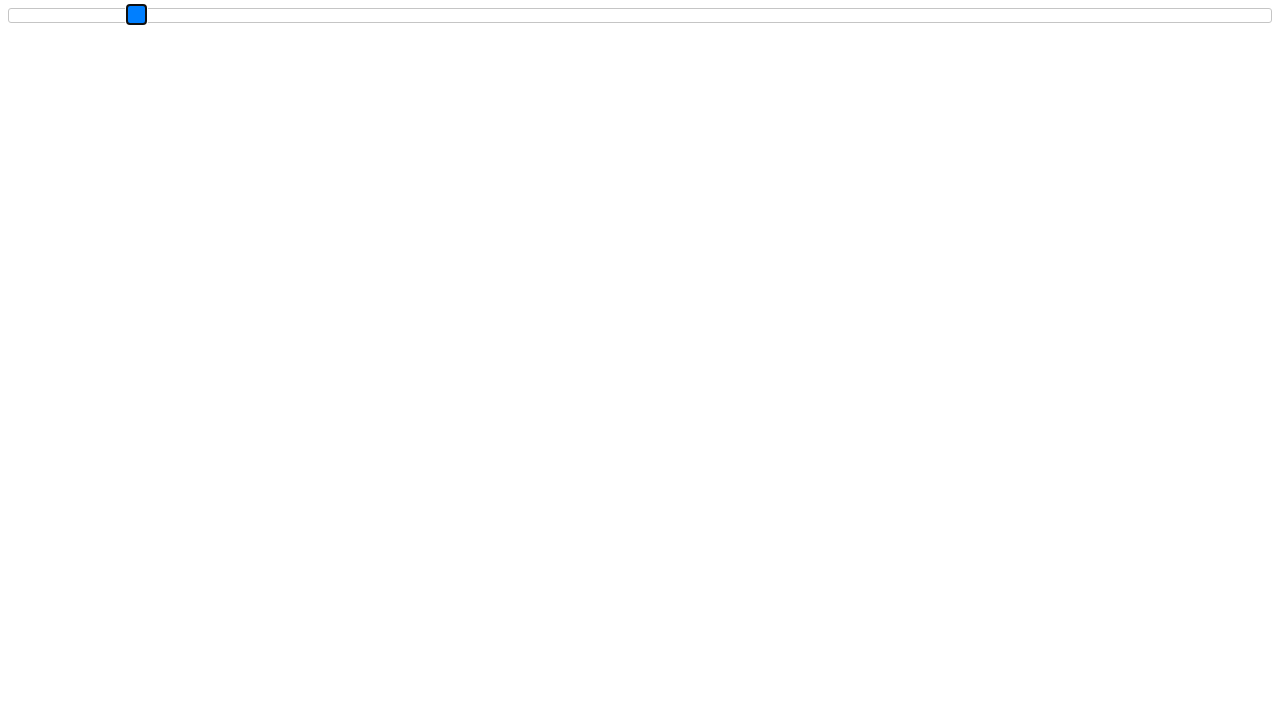

Released mouse button to complete slider drag at (130, 15)
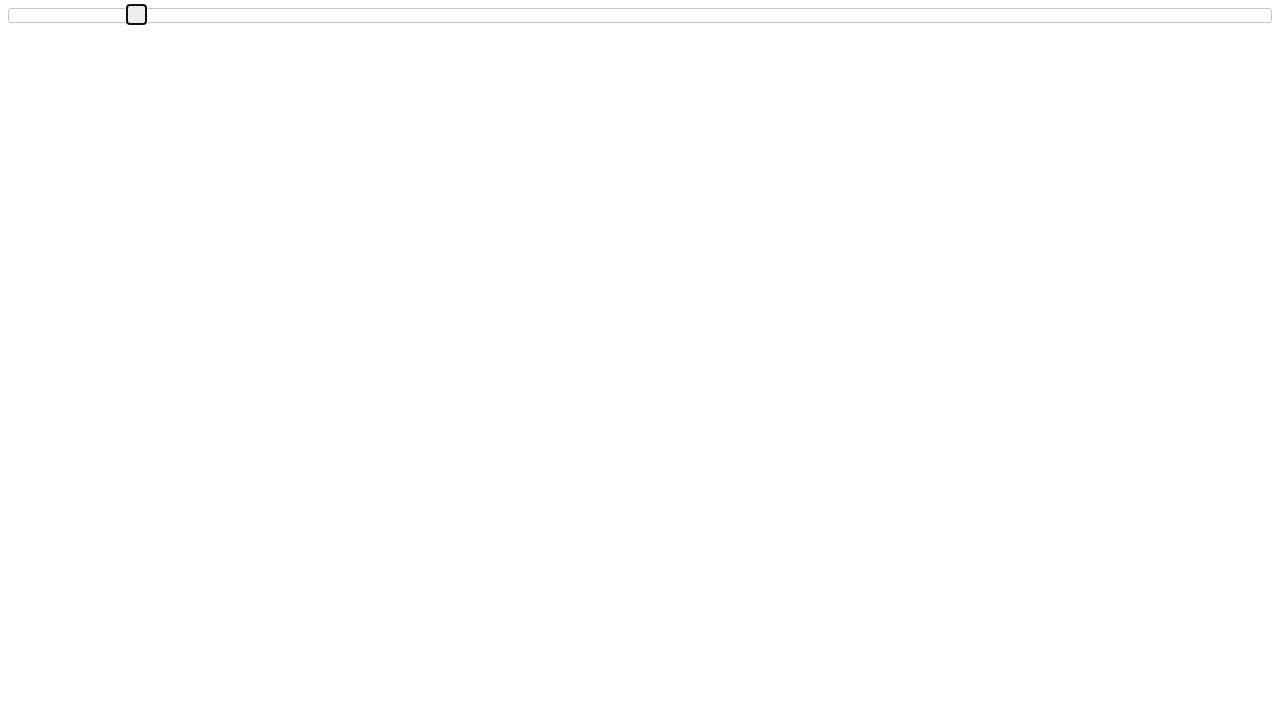

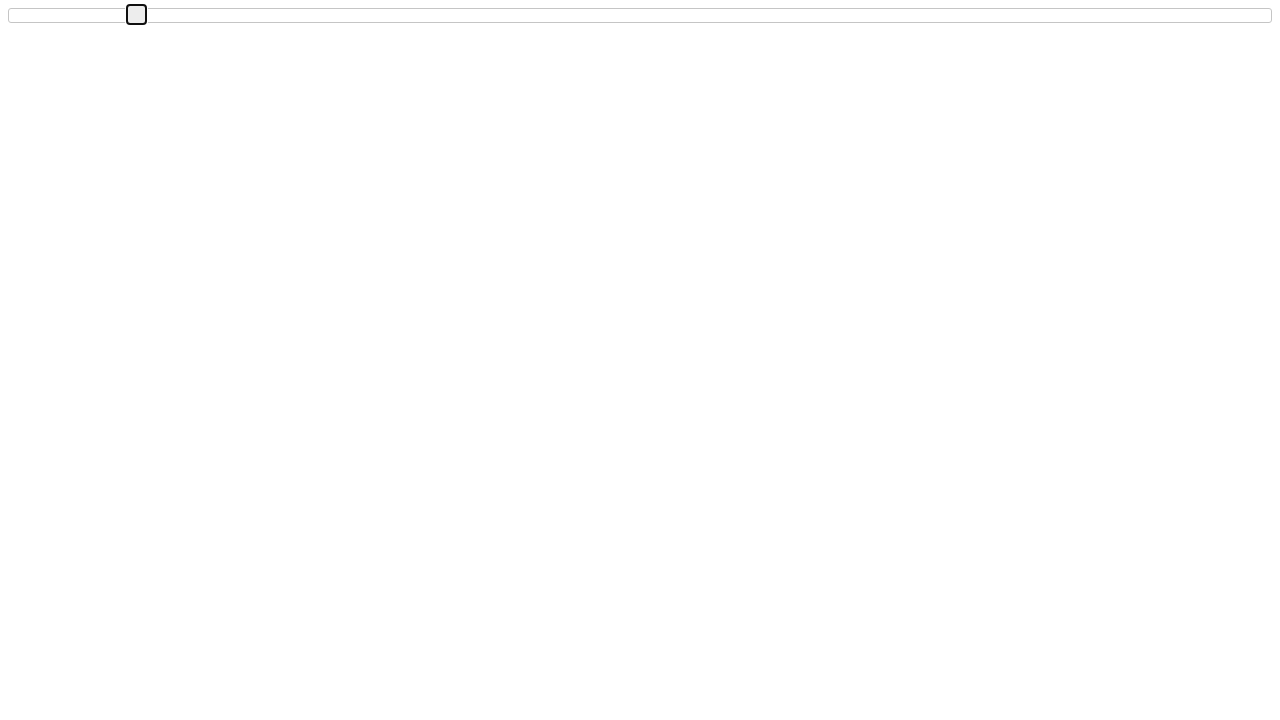